Tests the forgot password navigation by clicking the forgot password link and verifying the reset password page loads

Starting URL: https://opensource-demo.orangehrmlive.com/

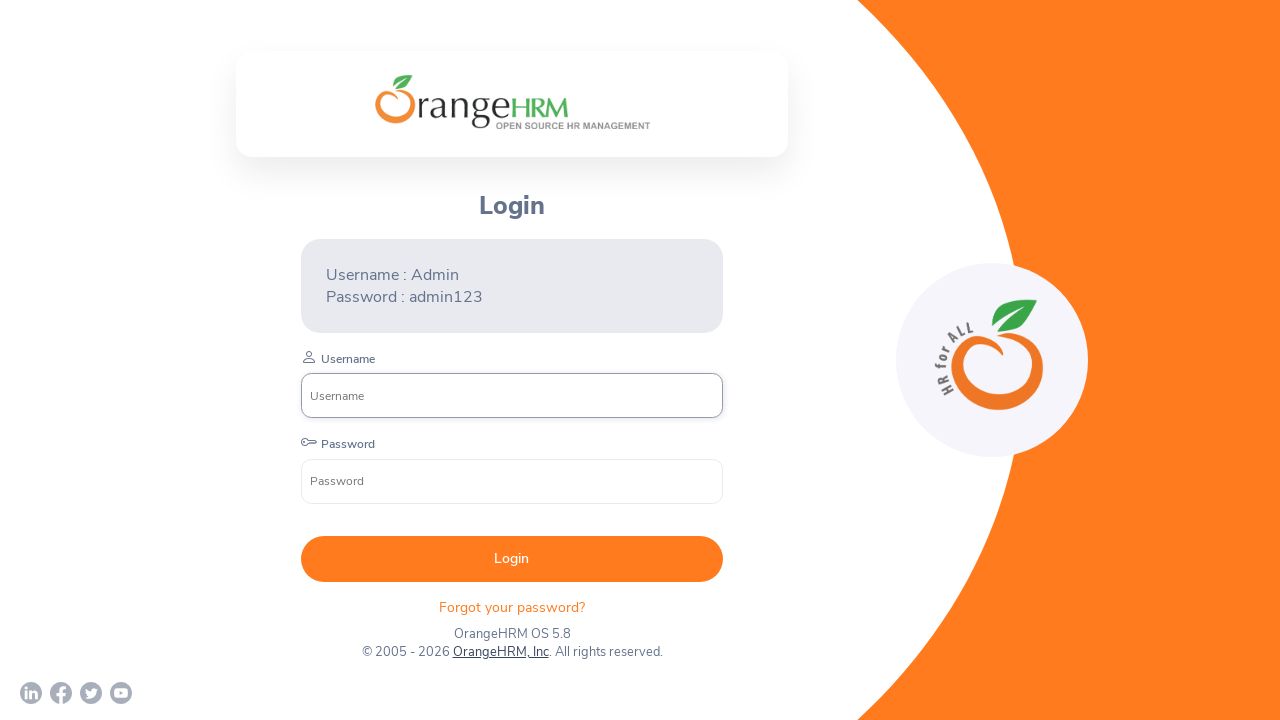

Clicked forgot password link at (512, 607) on .orangehrm-login-forgot
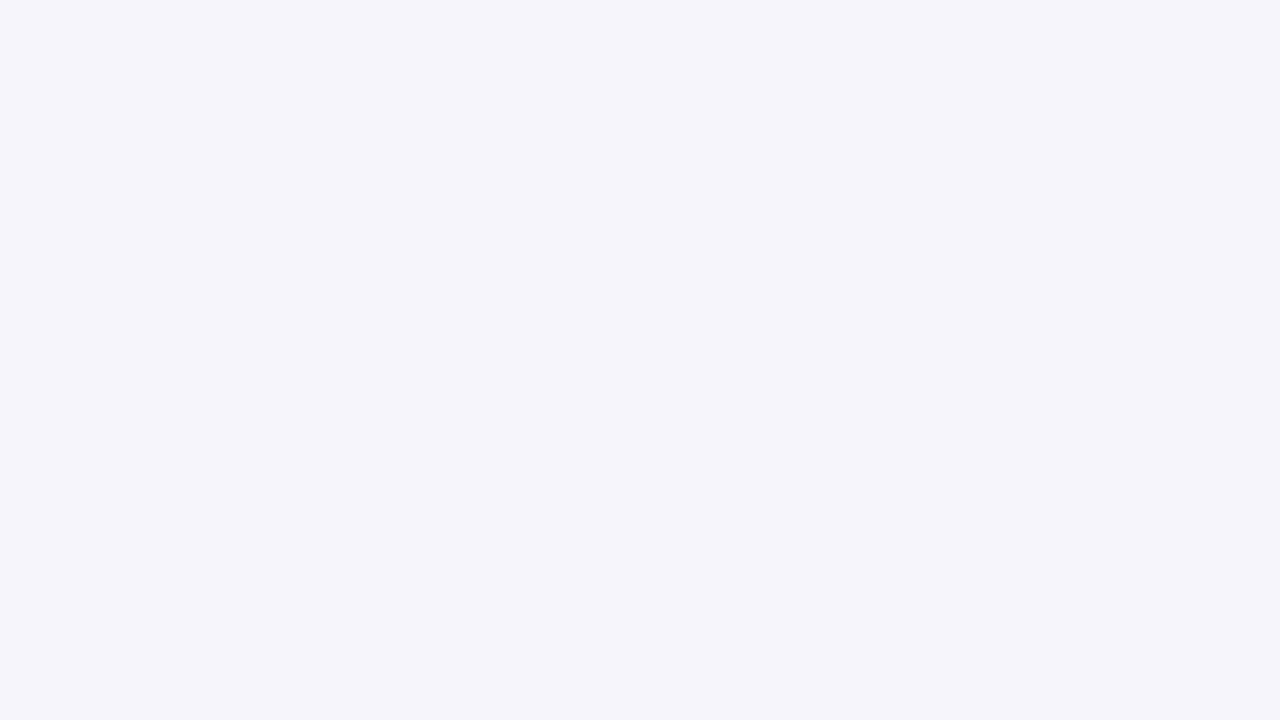

Reset password page heading loaded
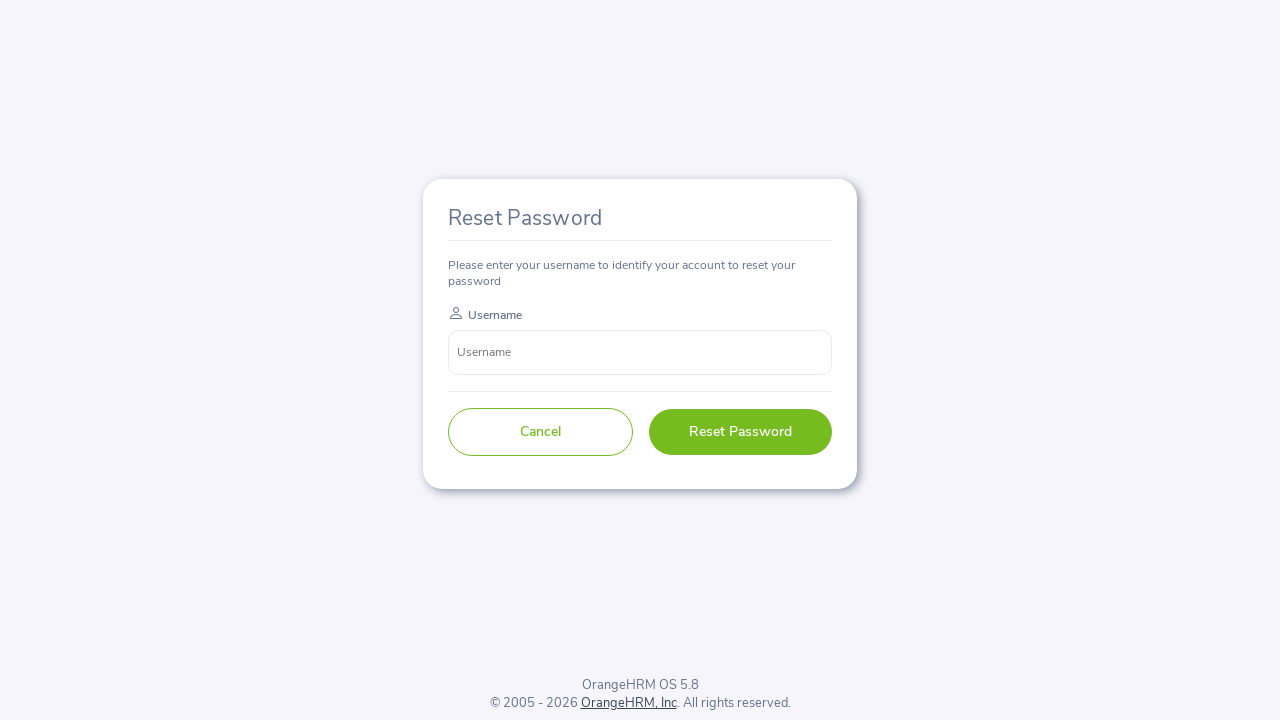

Located reset password heading element
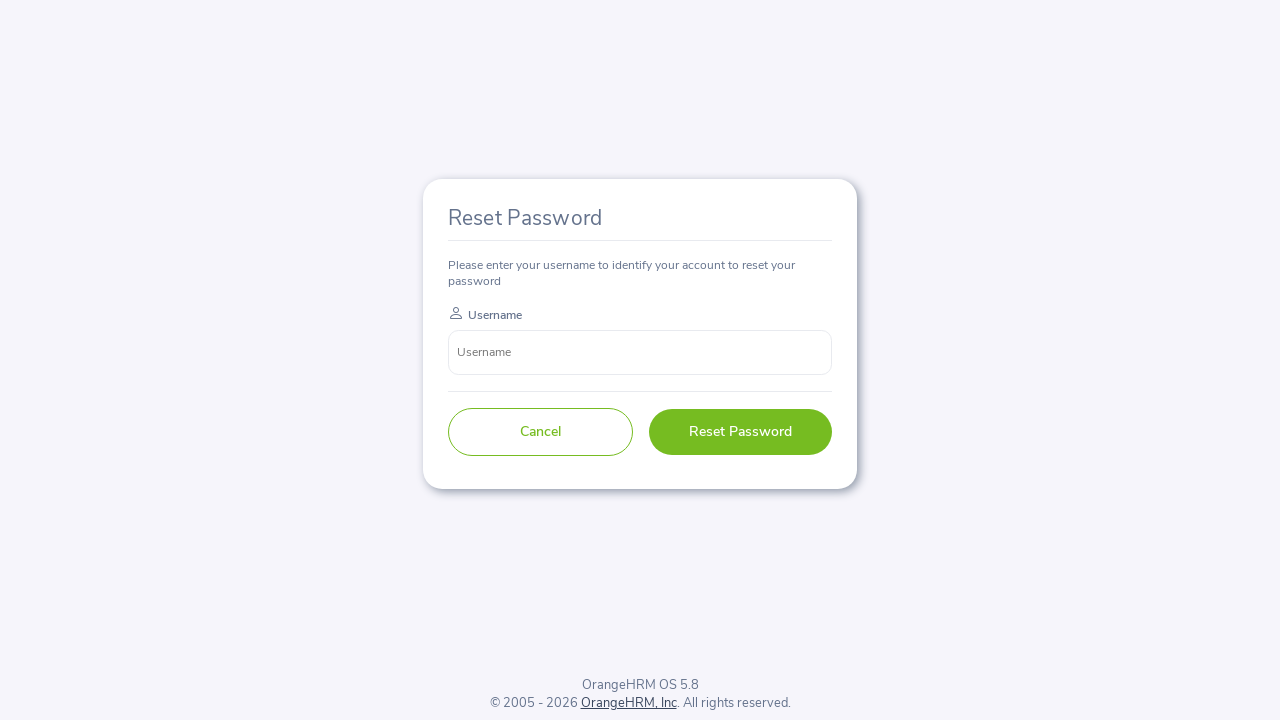

Verified reset password heading text content equals 'Reset Password'
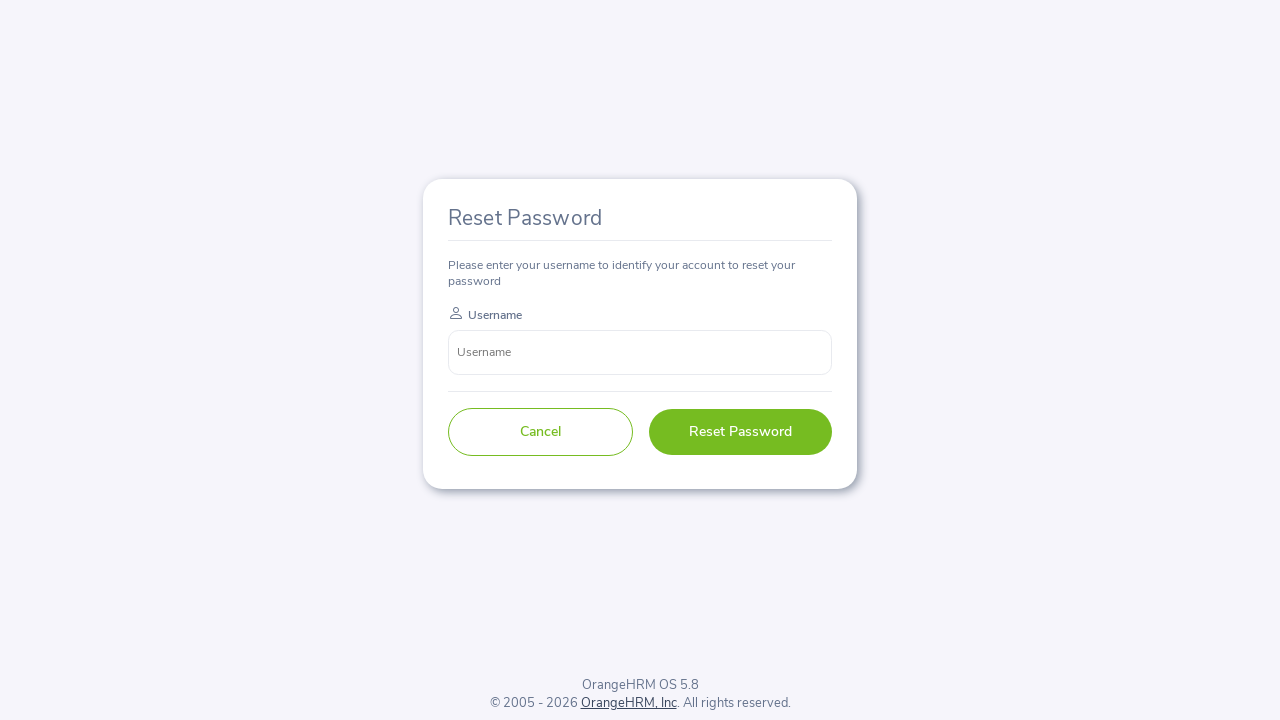

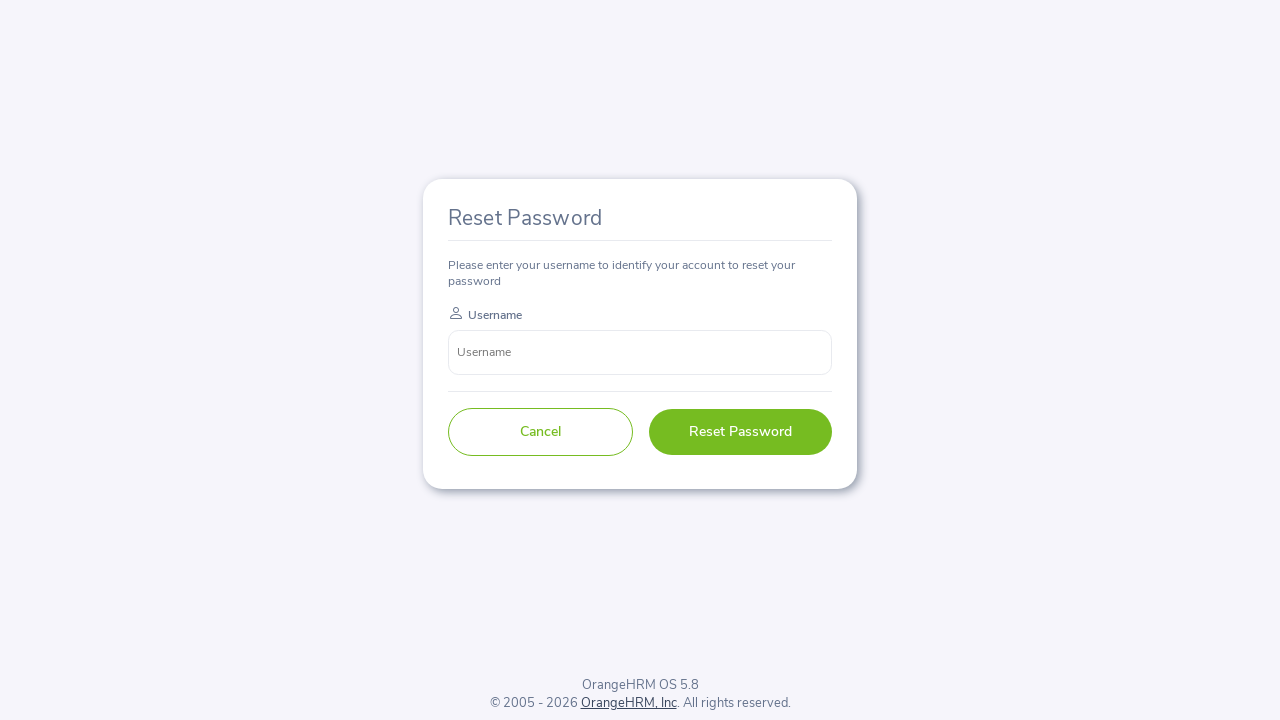